Tests a timer functionality by clicking a button to start the timer and waiting for a demo element to appear

Starting URL: http://seleniumpractise.blogspot.in/2016/08/how-to-use-explicit-wait-in-selenium.html

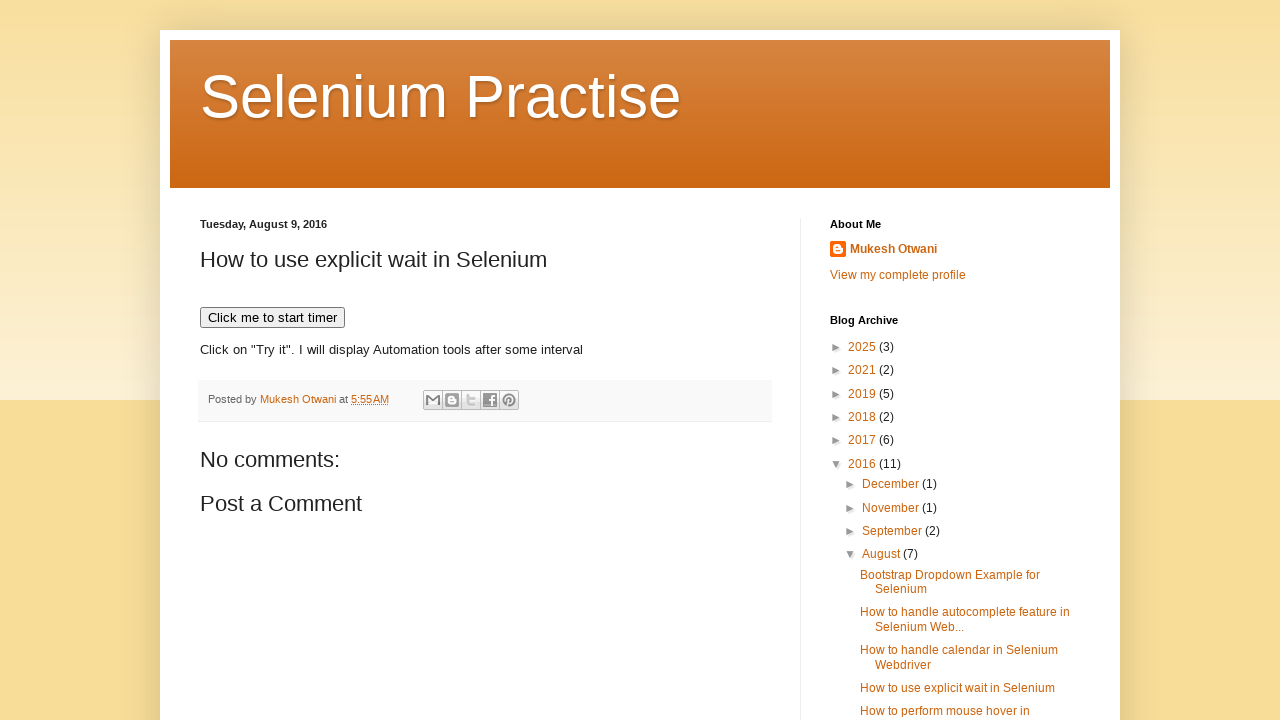

Navigated to timer functionality test page
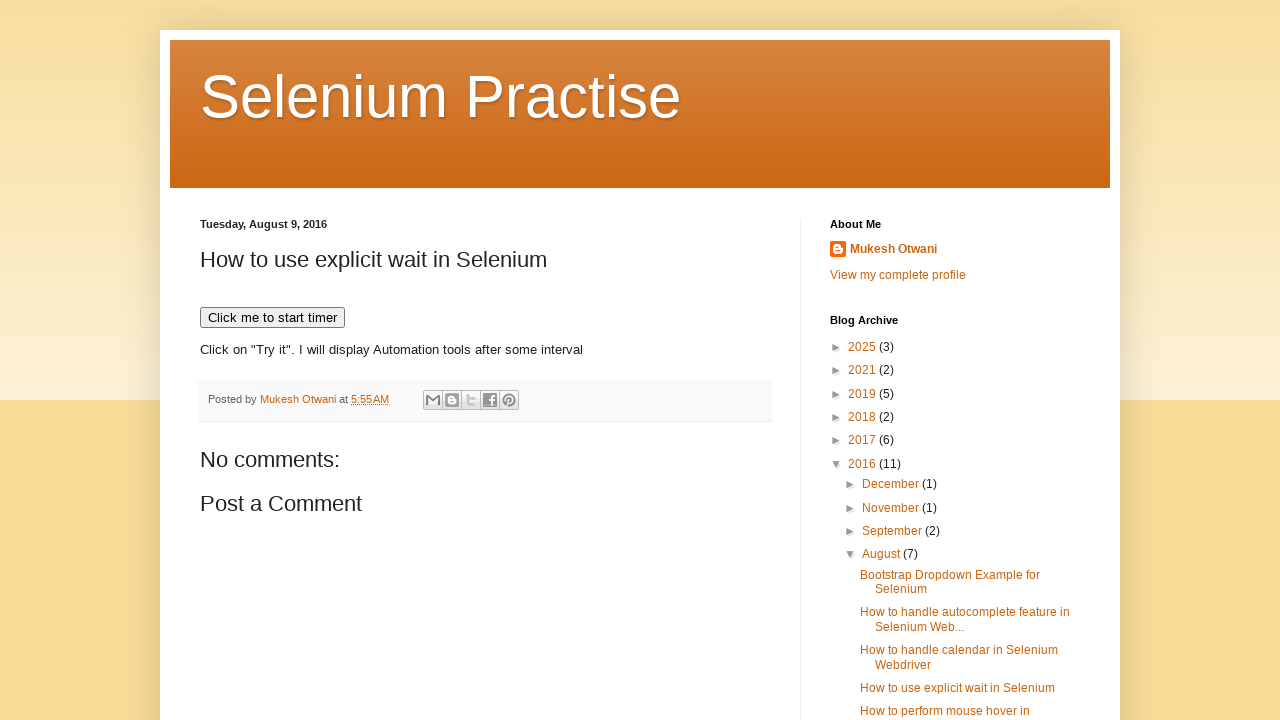

Clicked button to start timer at (272, 318) on xpath=//button[text()='Click me to start timer']
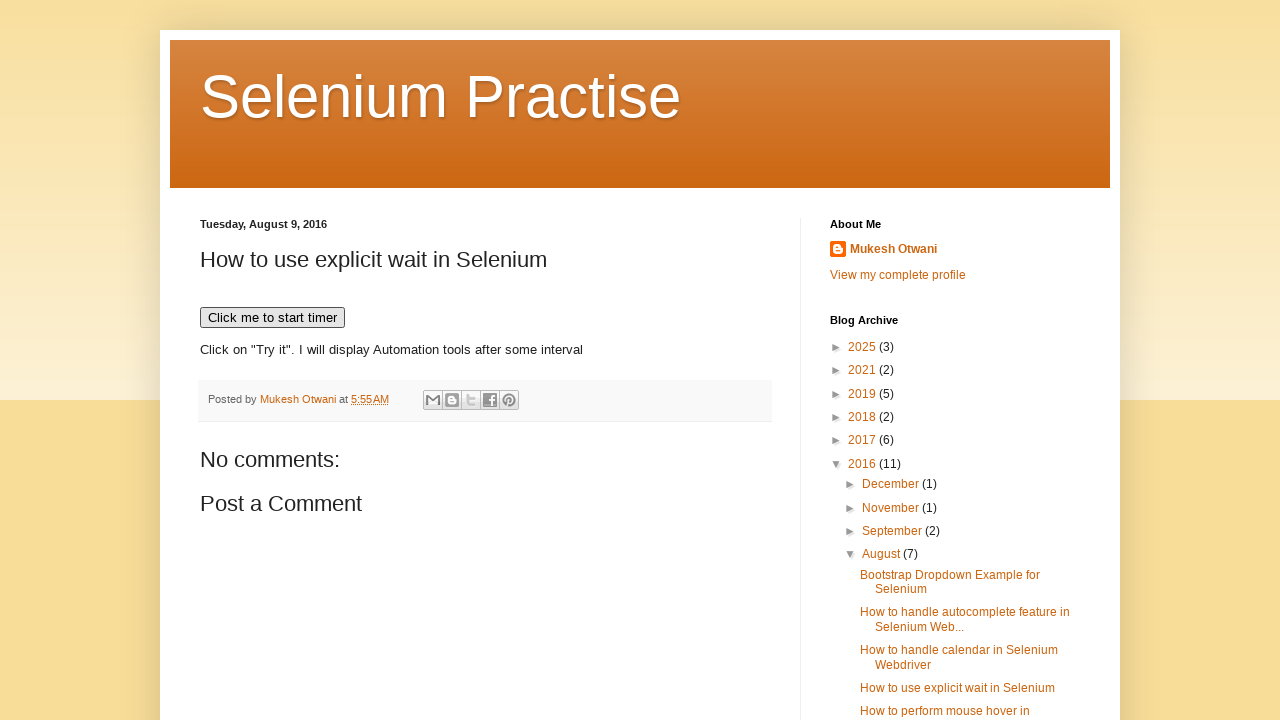

Demo element appeared and became visible
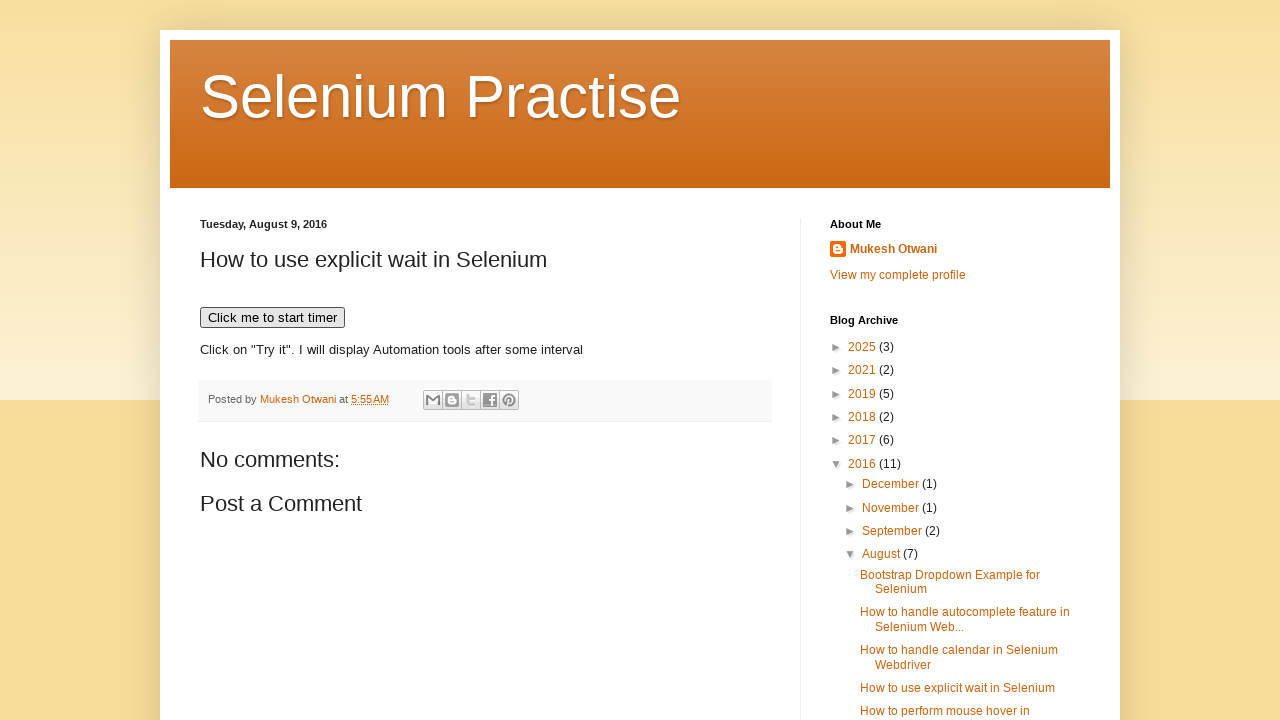

Clicked on the demo element at (485, 351) on xpath=//p[@id='demo']
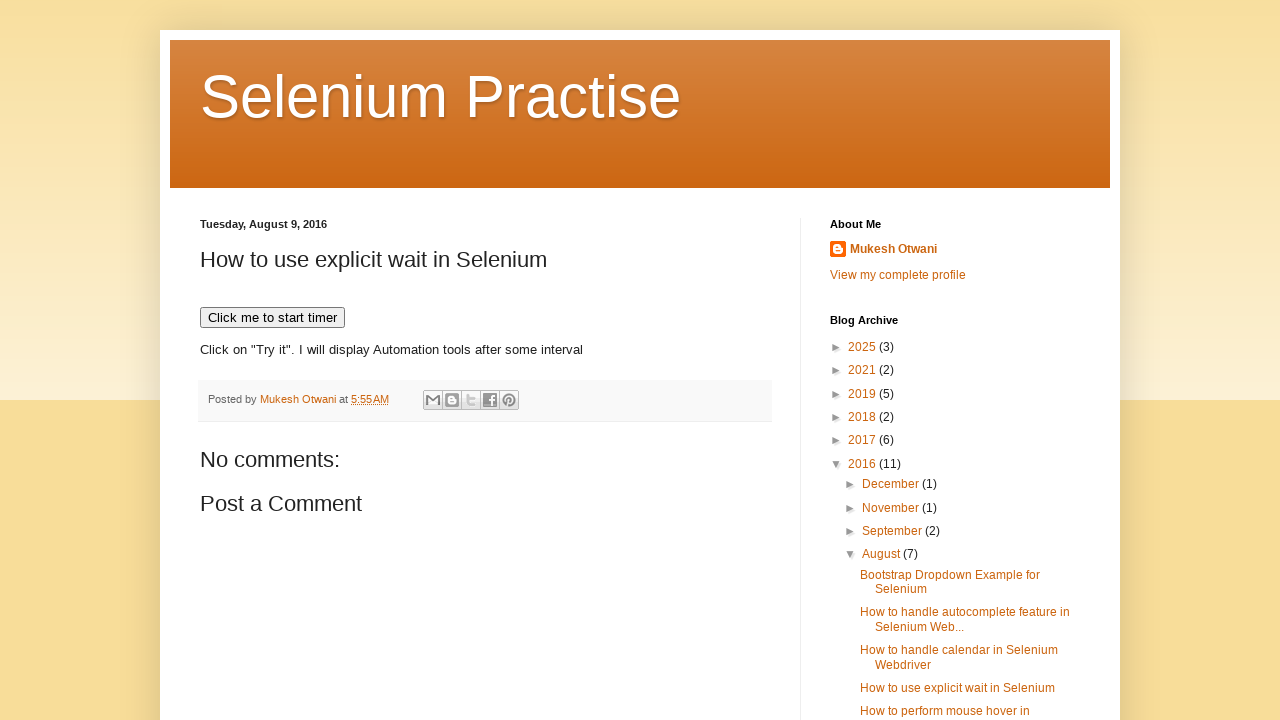

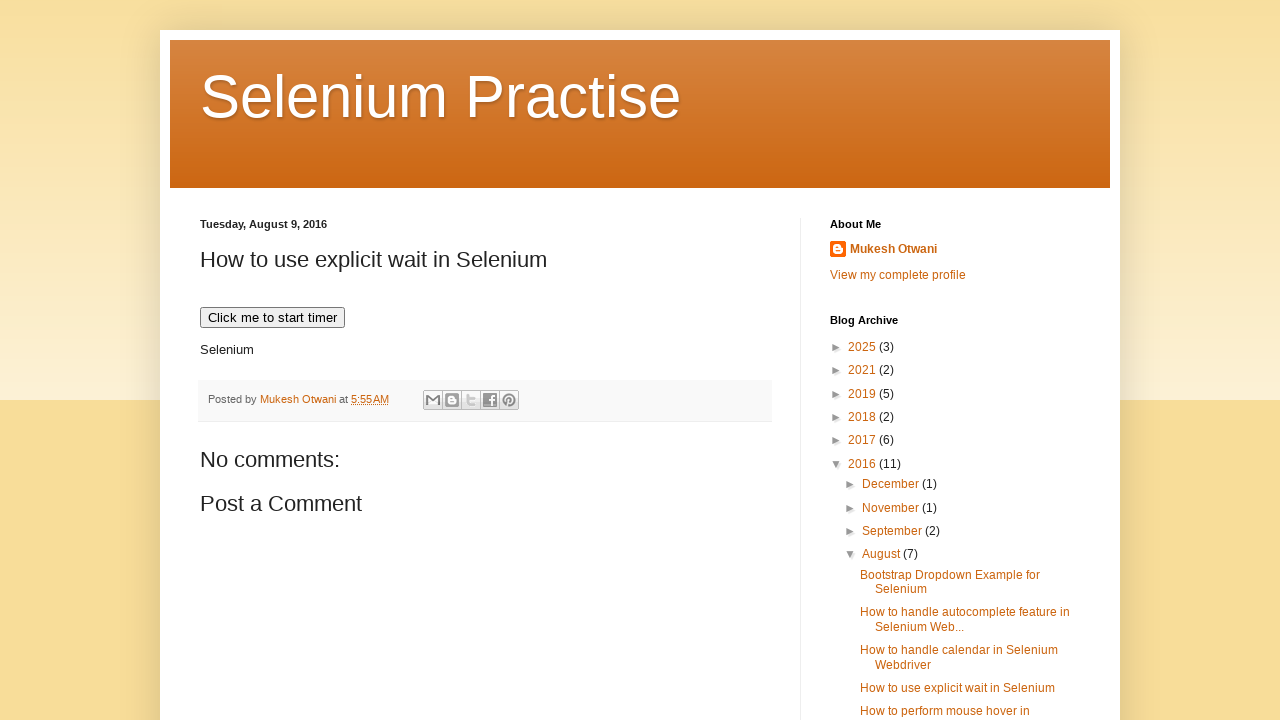